Tests calculator addition of two negative numbers and verifies the result display

Starting URL: https://tgadek.bitbucket.io/app/calc/prod/index.html

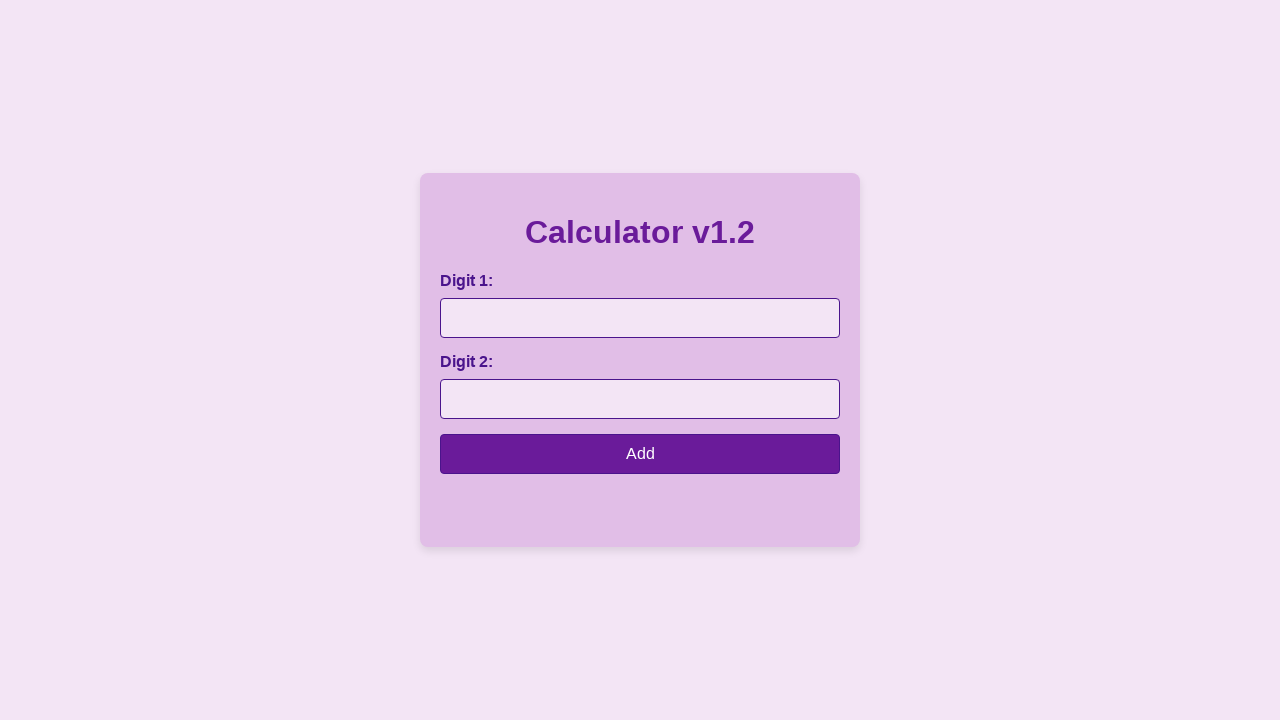

Cleared first number field on #number1
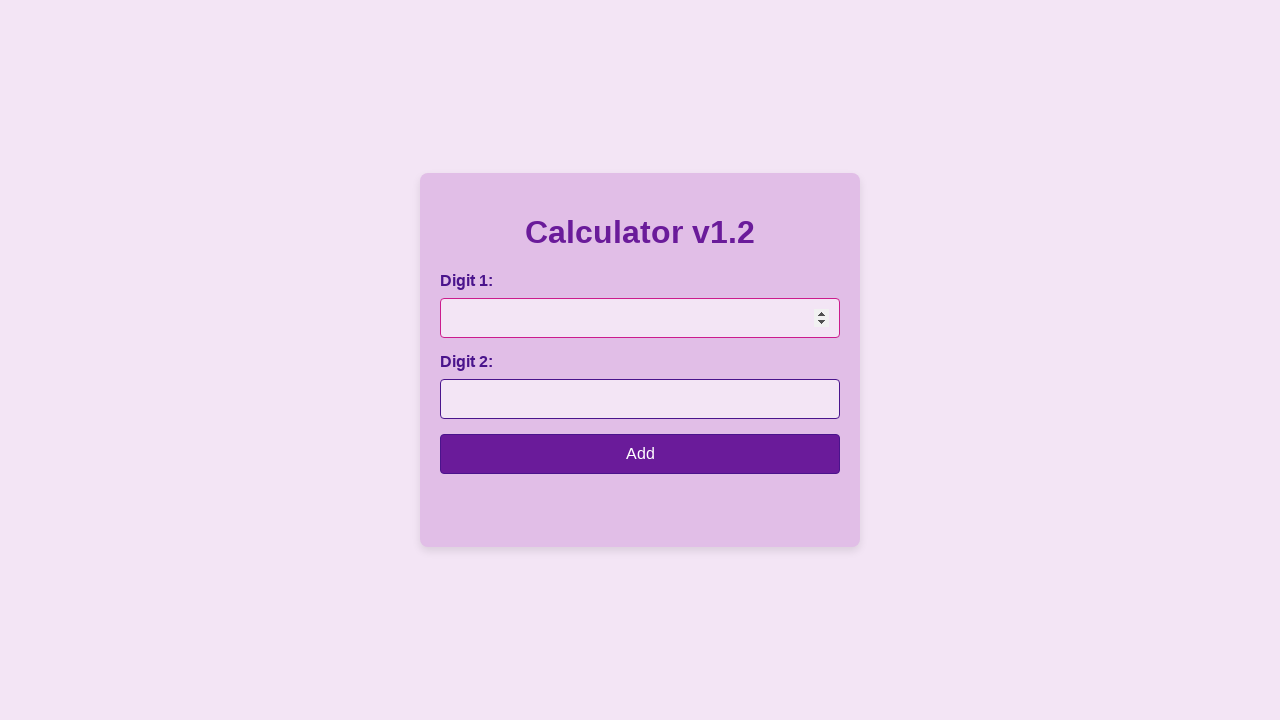

Filled first number field with '-2' on #number1
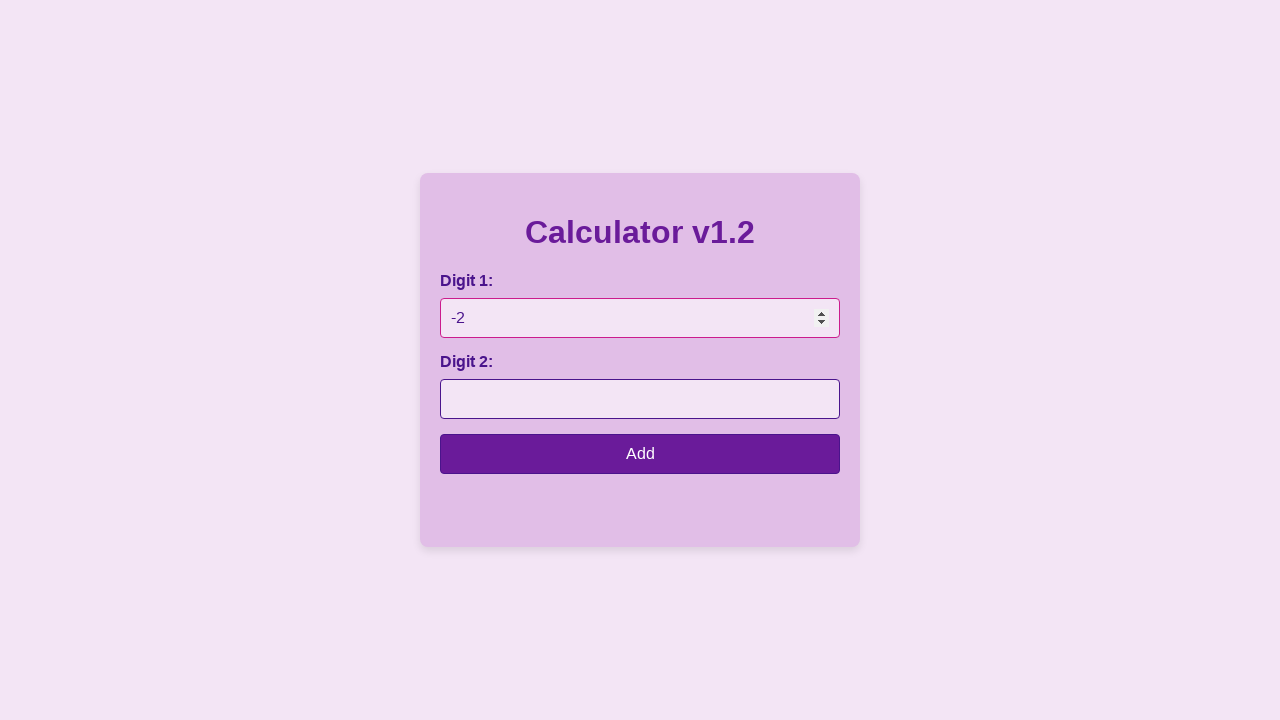

Cleared second number field on #number2
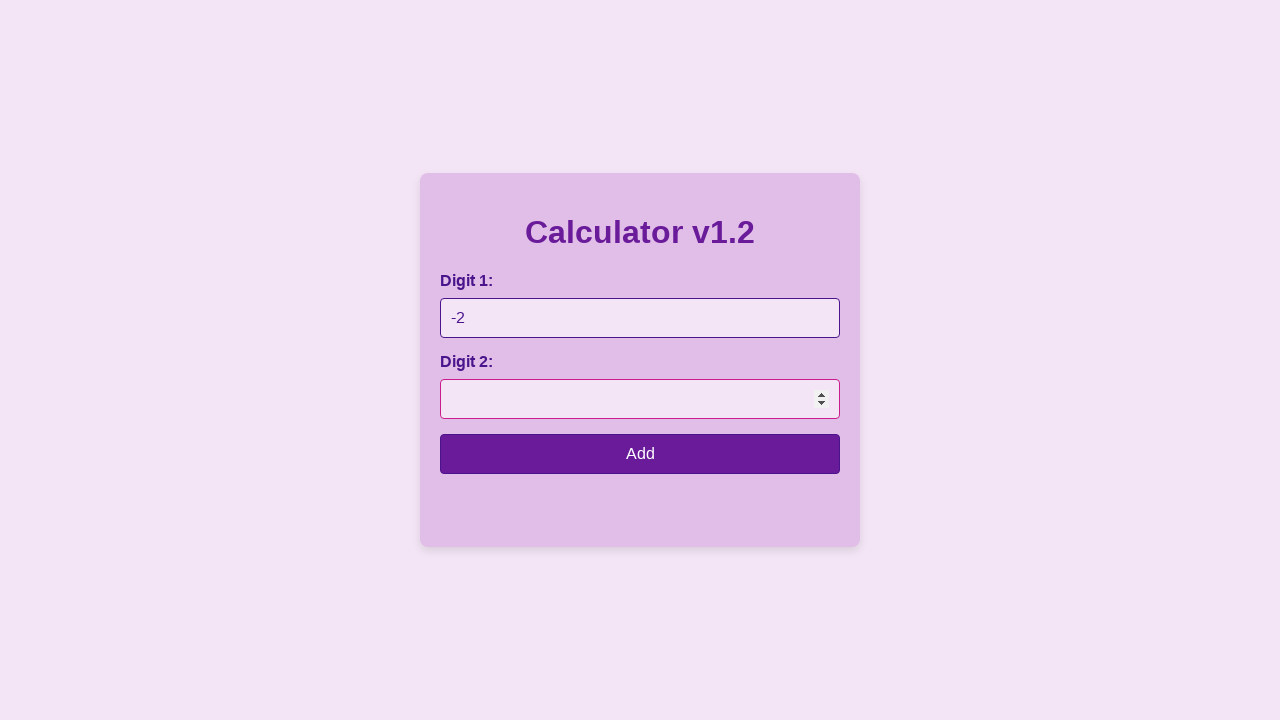

Filled second number field with '-4' on #number2
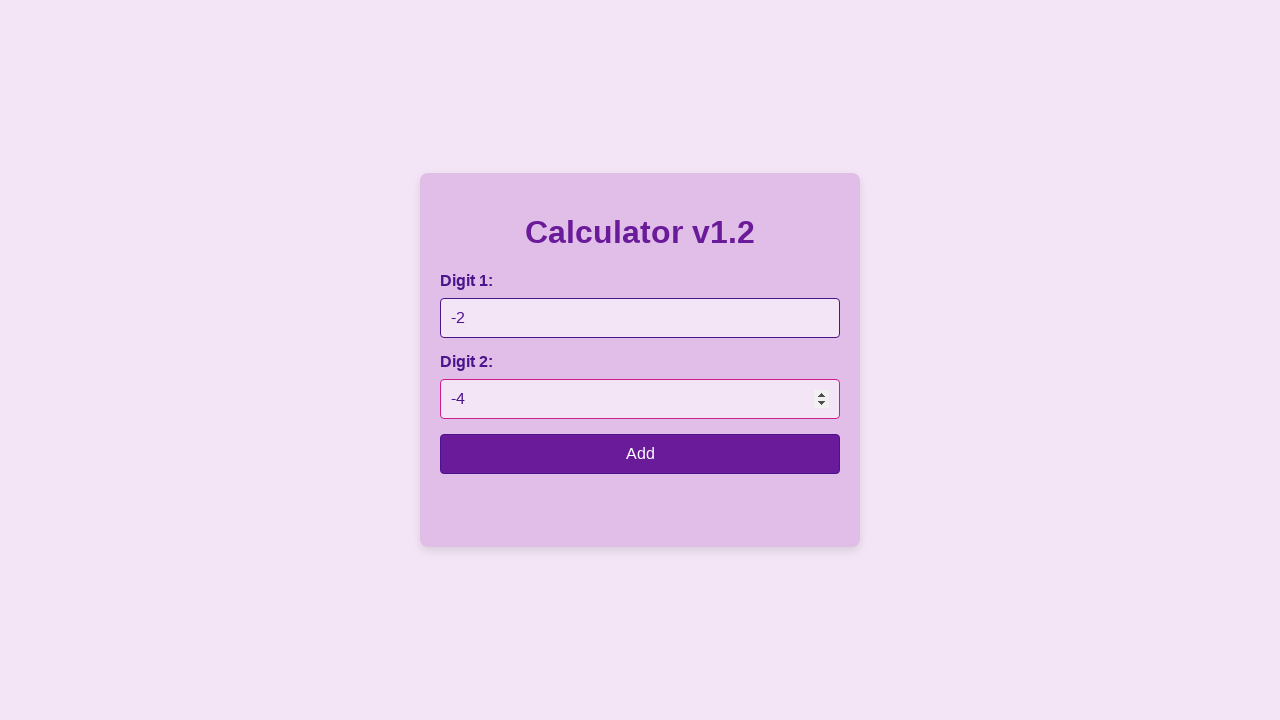

Clicked the Add button to calculate -2 + -4 at (640, 454) on input[type='button']
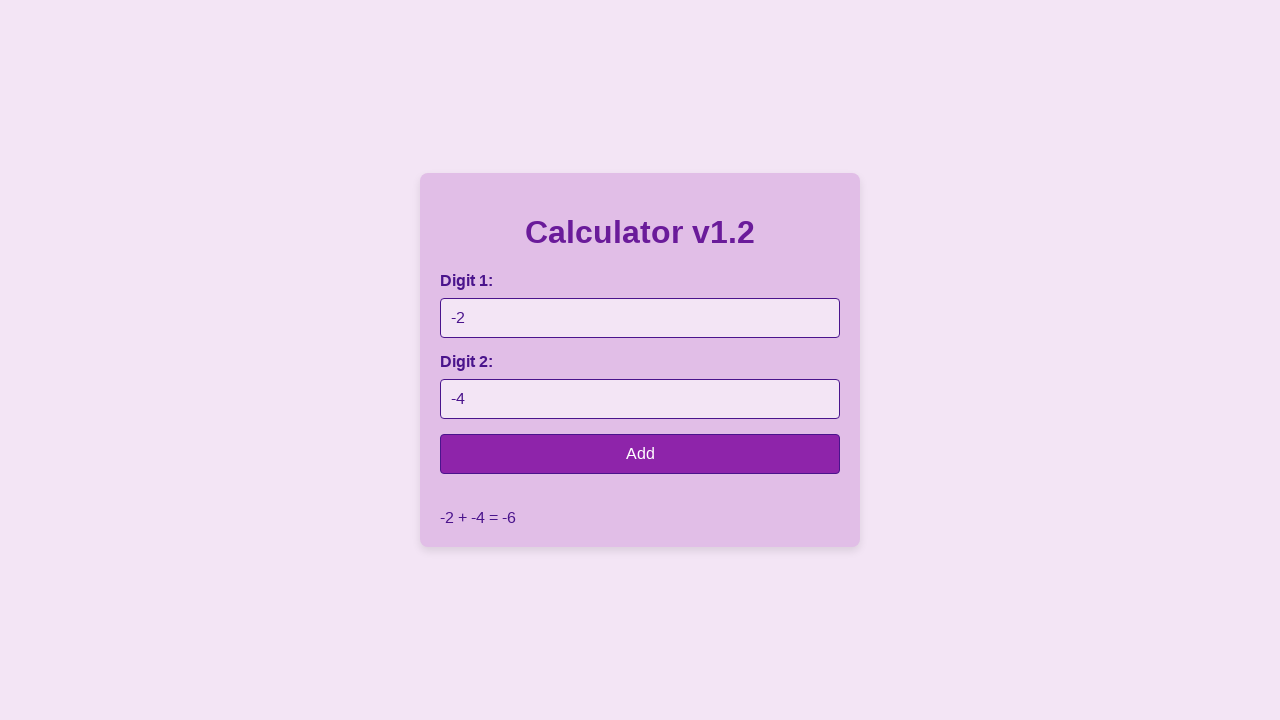

Retrieved result text: '-2 + -4 = -6'
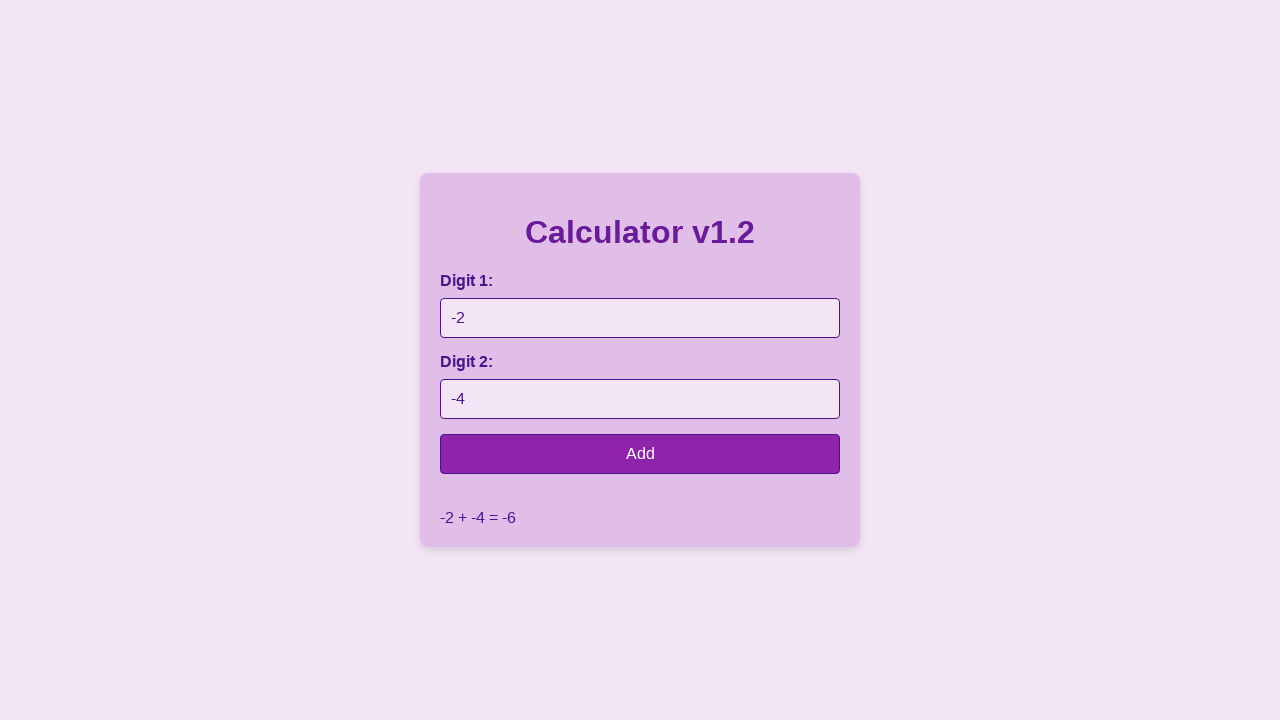

Verified result equals '-2 + -4 = -6'
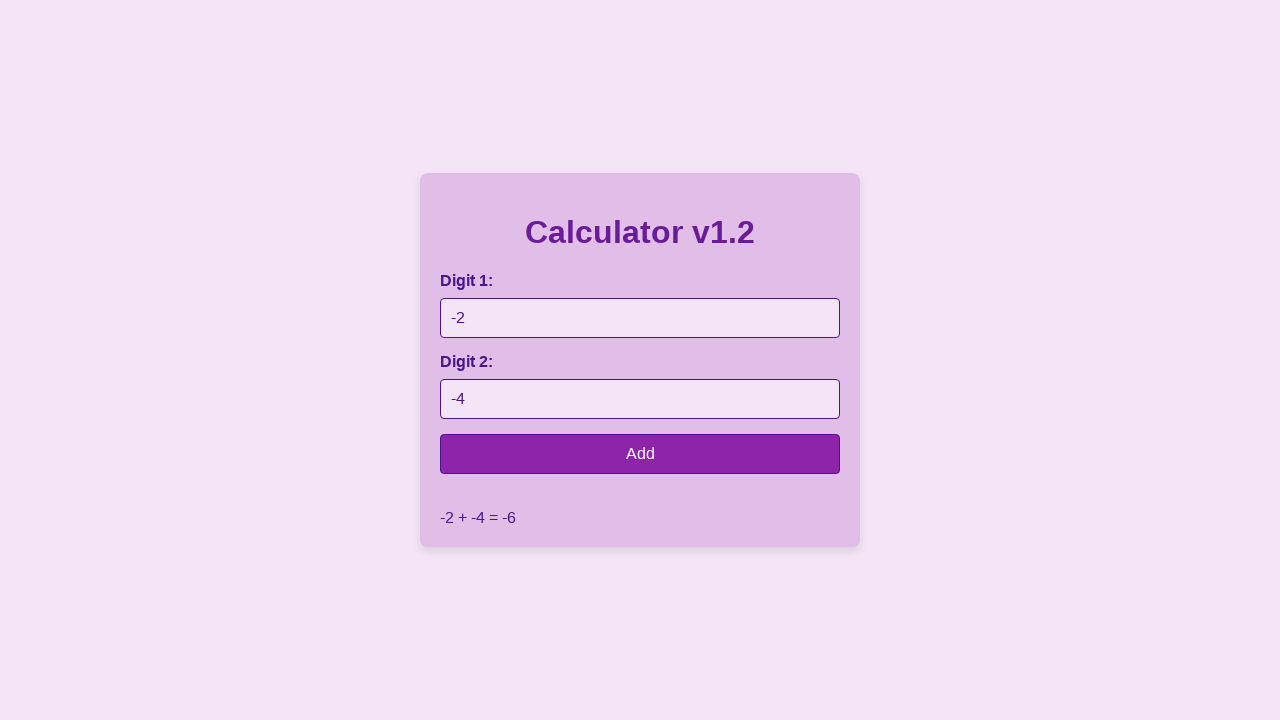

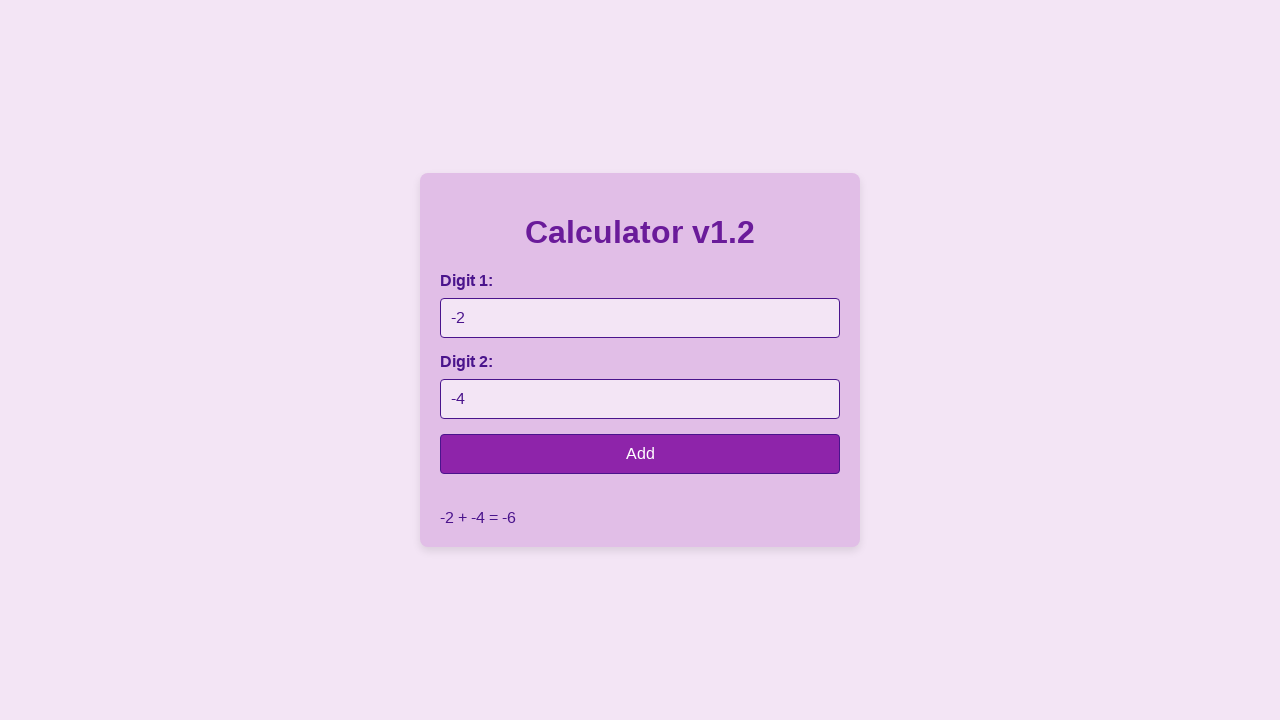